Tests the floating table of contents functionality by scrolling the page to reveal the TOC button and clicking it to display the floating TOC panel

Starting URL: https://guitarrapc-theme.hatenablog.com/entry/2025/05/10/204601

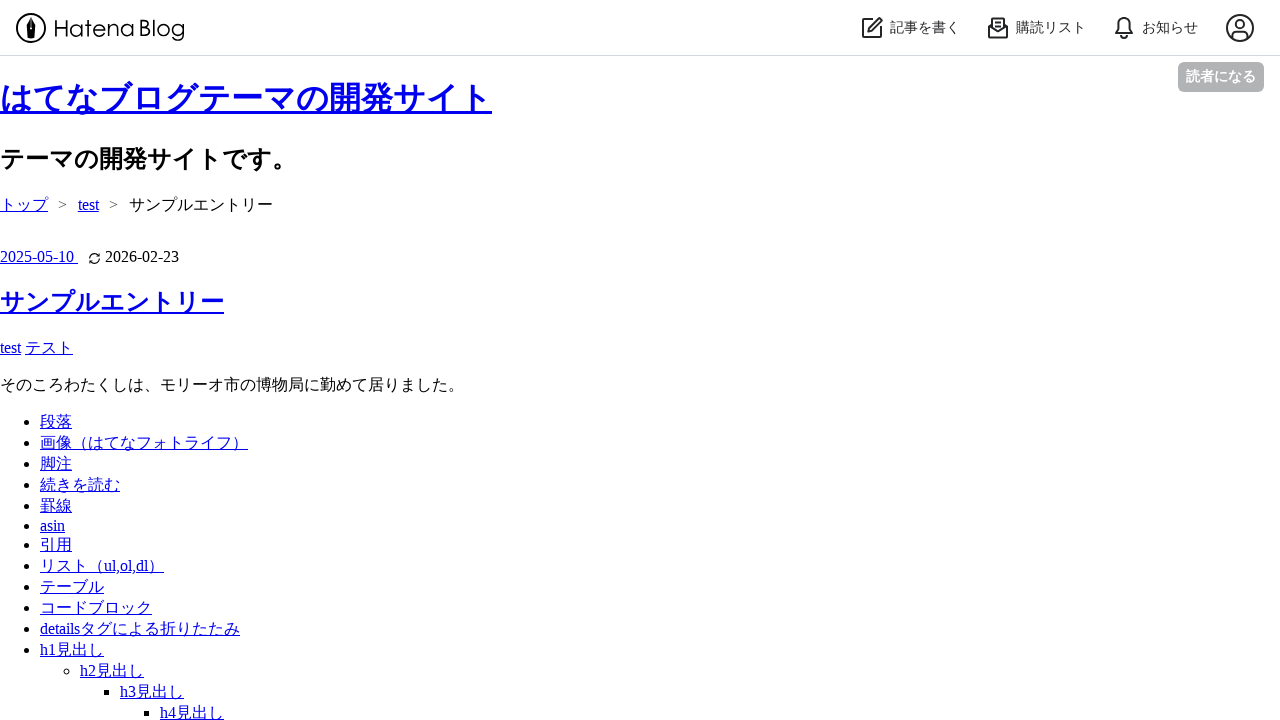

Waited for page to reach networkidle load state
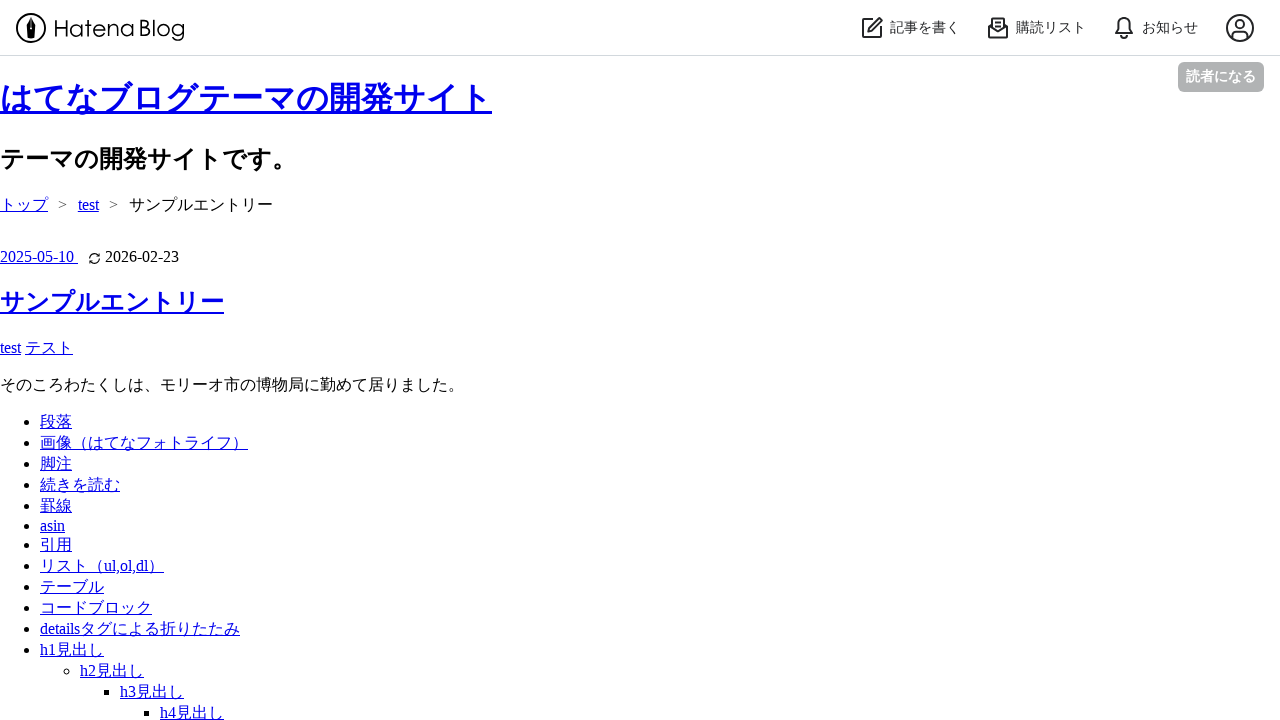

Scrolled page down by 250 pixels to reveal TOC button
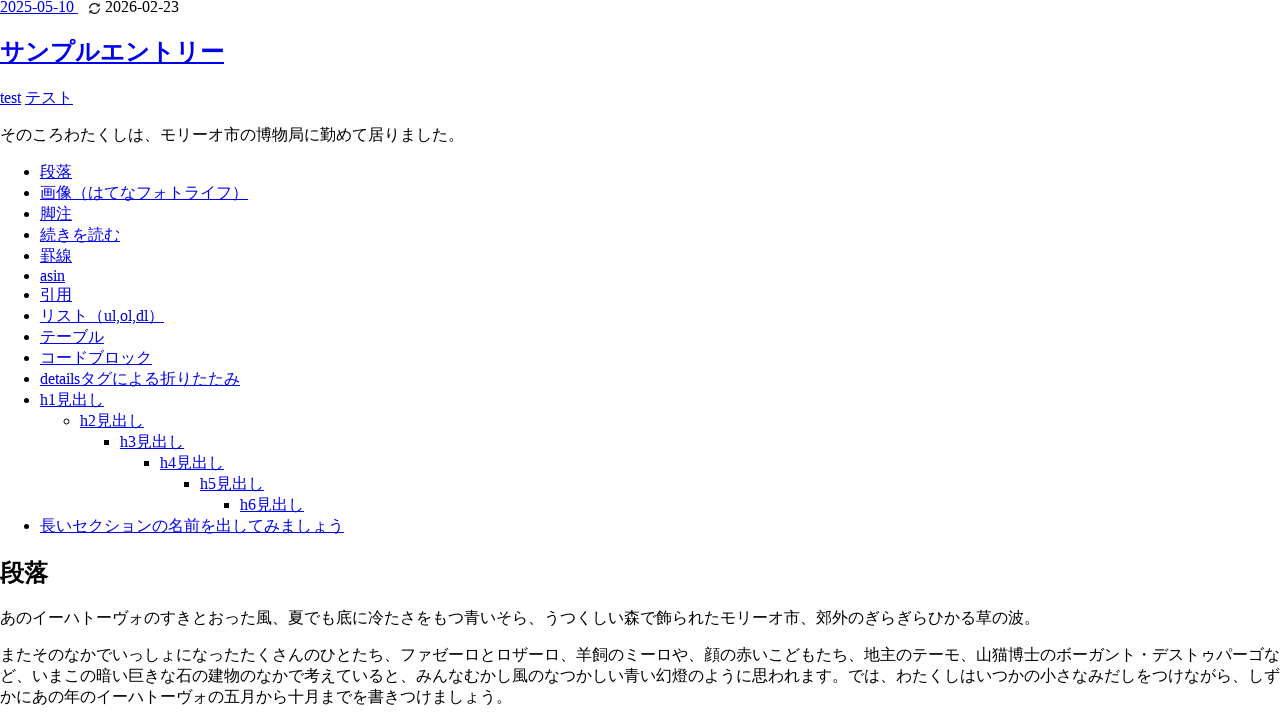

Waited 2 seconds for scroll animation to complete
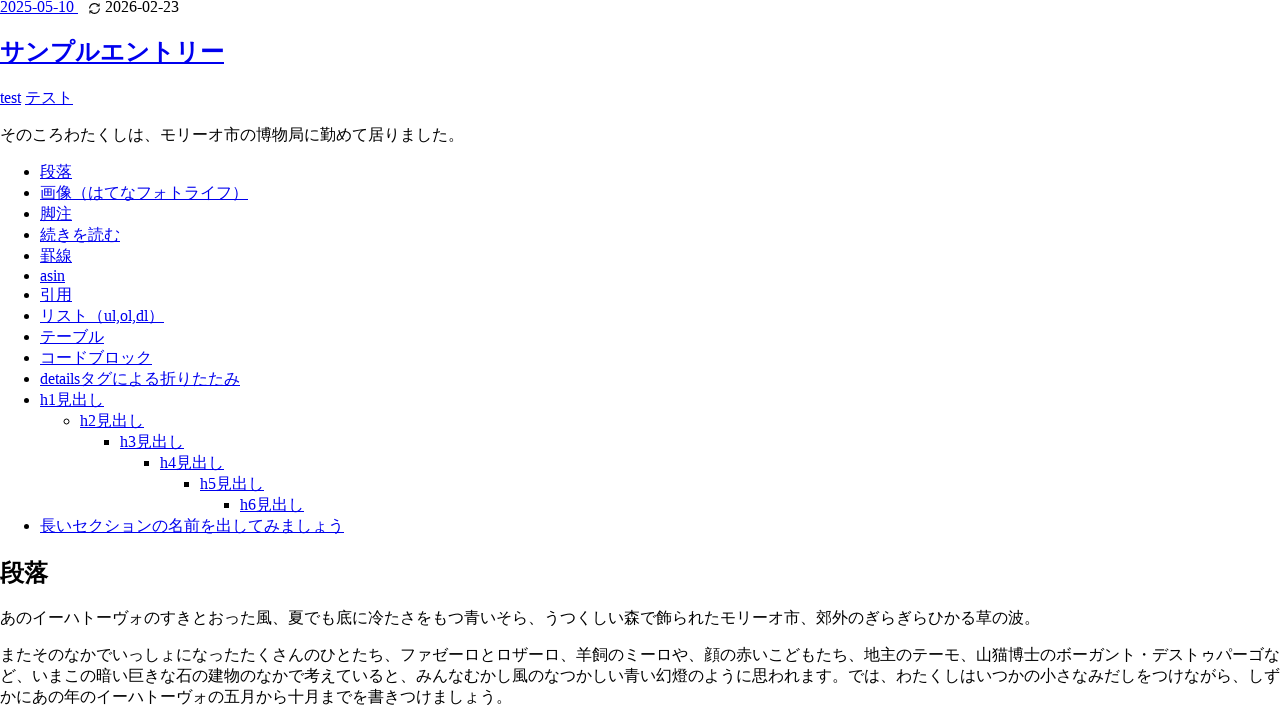

Located the TOC button element
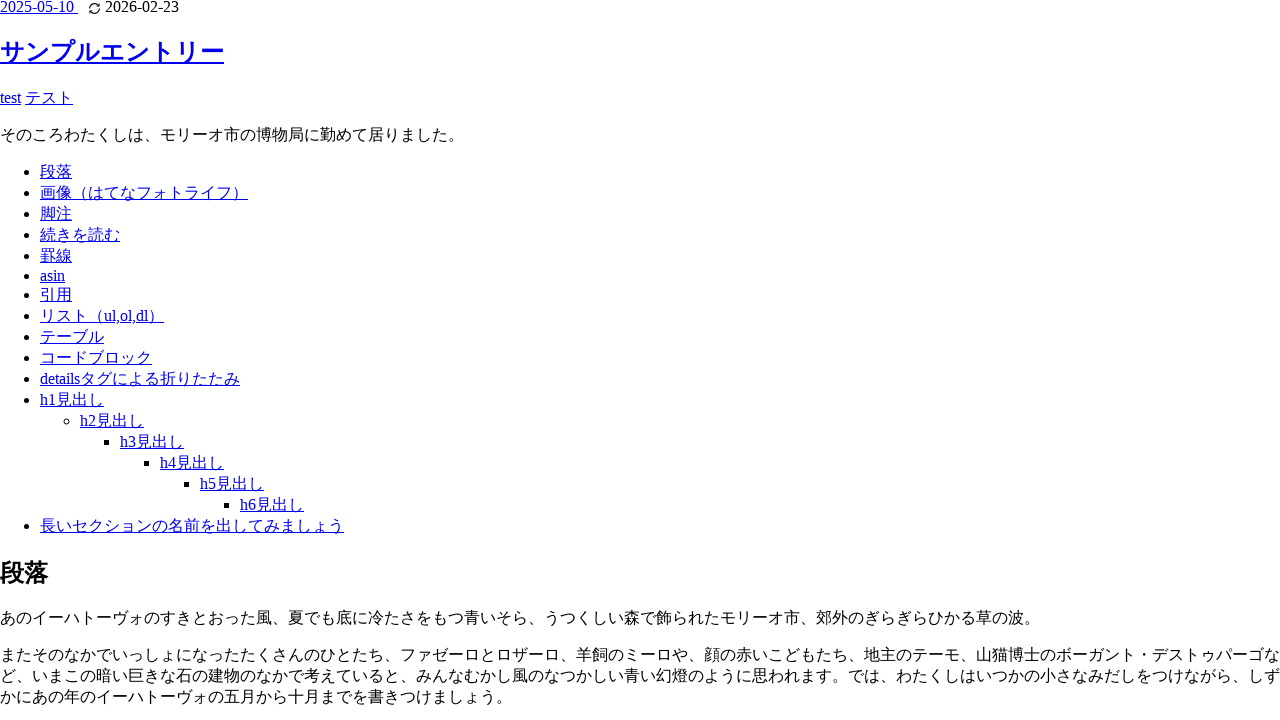

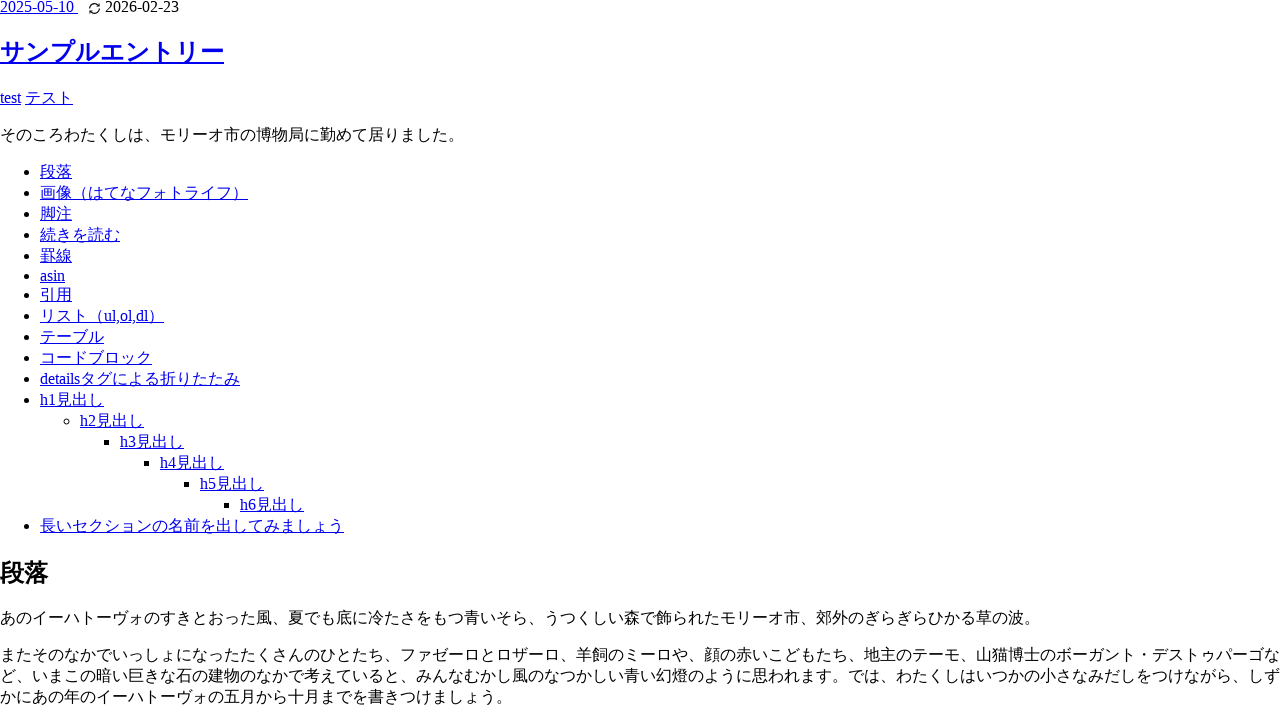